Tests text box form by filling in user information fields and verifying the submitted data is displayed correctly

Starting URL: https://demoqa.com/

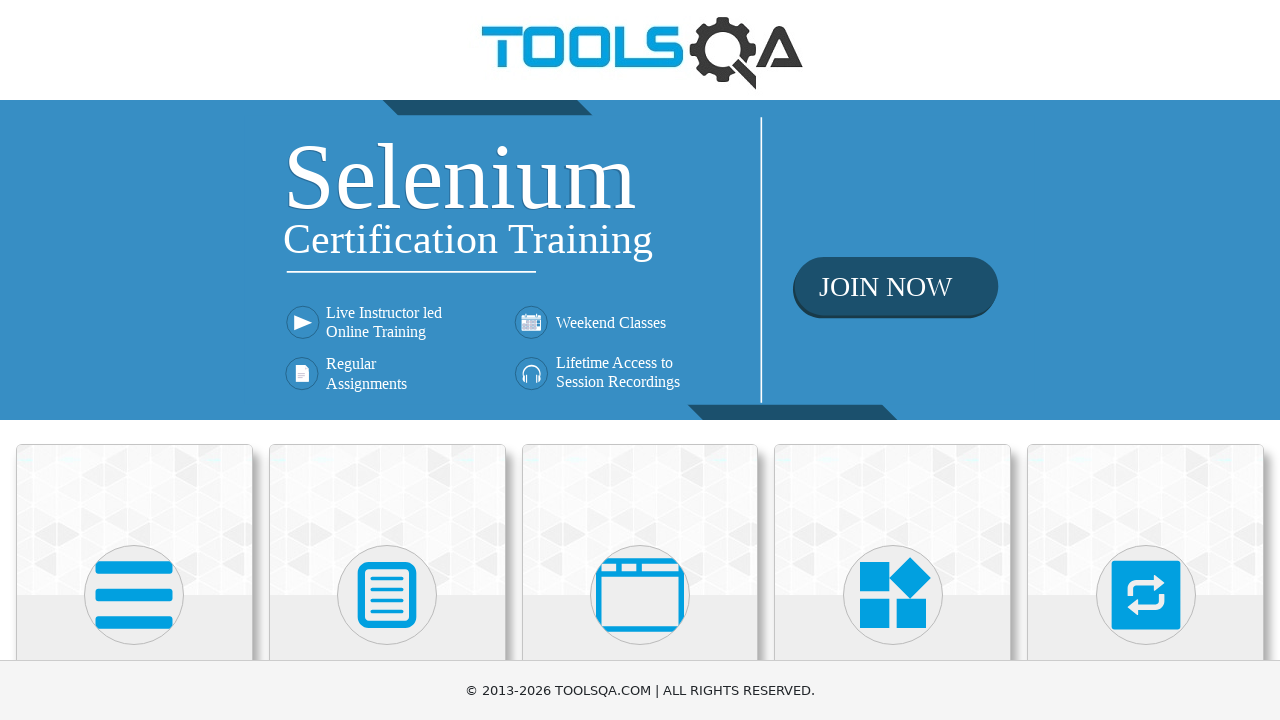

Clicked on Elements category at (134, 360) on text=Elements
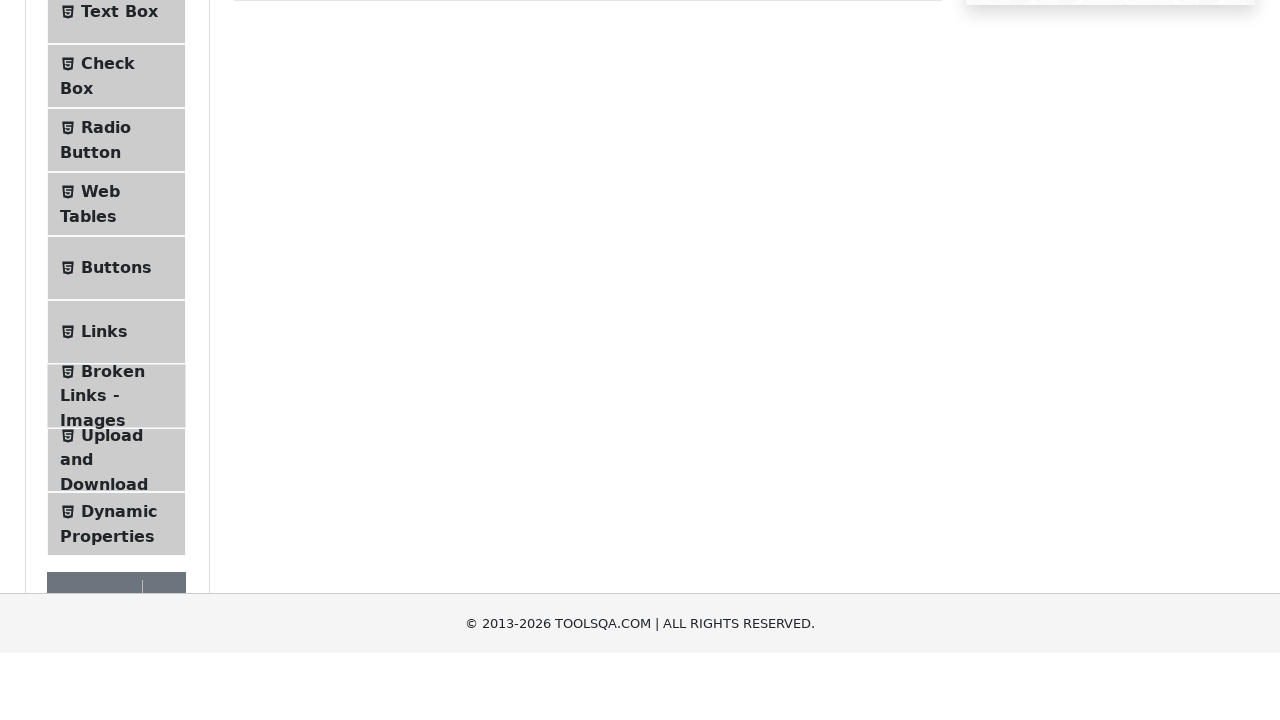

Clicked on Text Box menu item at (119, 261) on text=Text Box
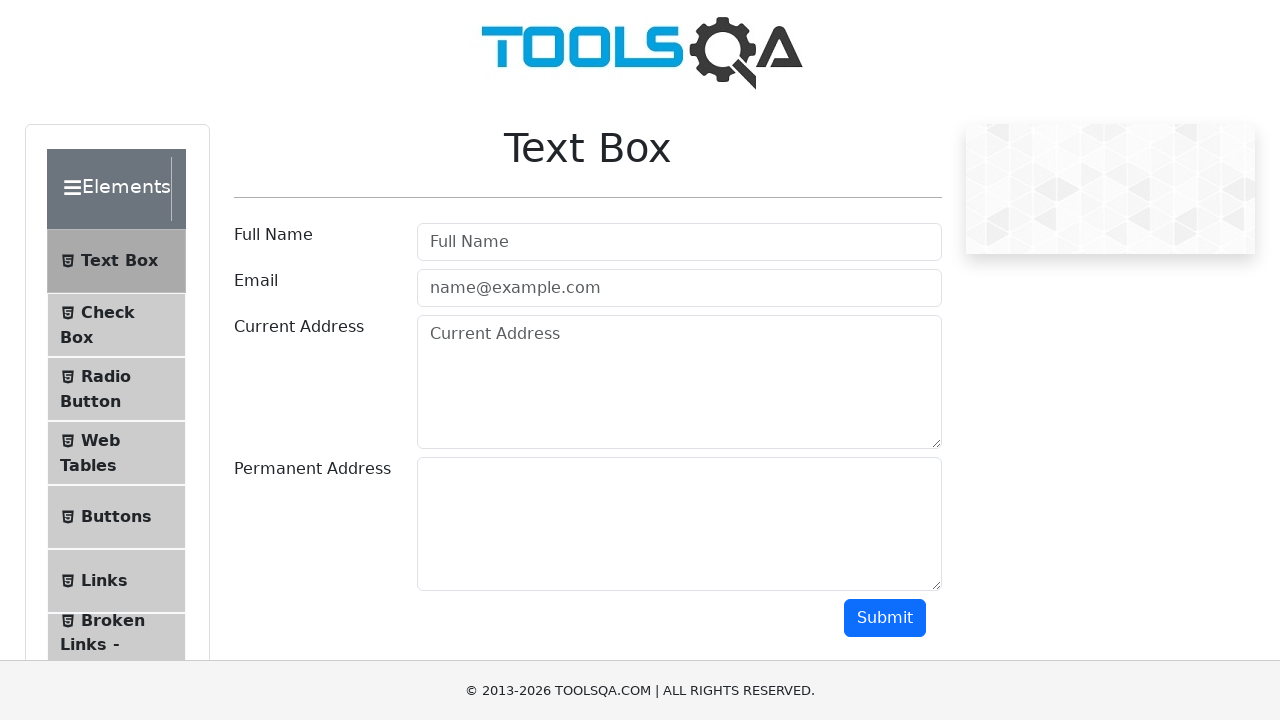

Filled userName field with 'John Doe' on #userName
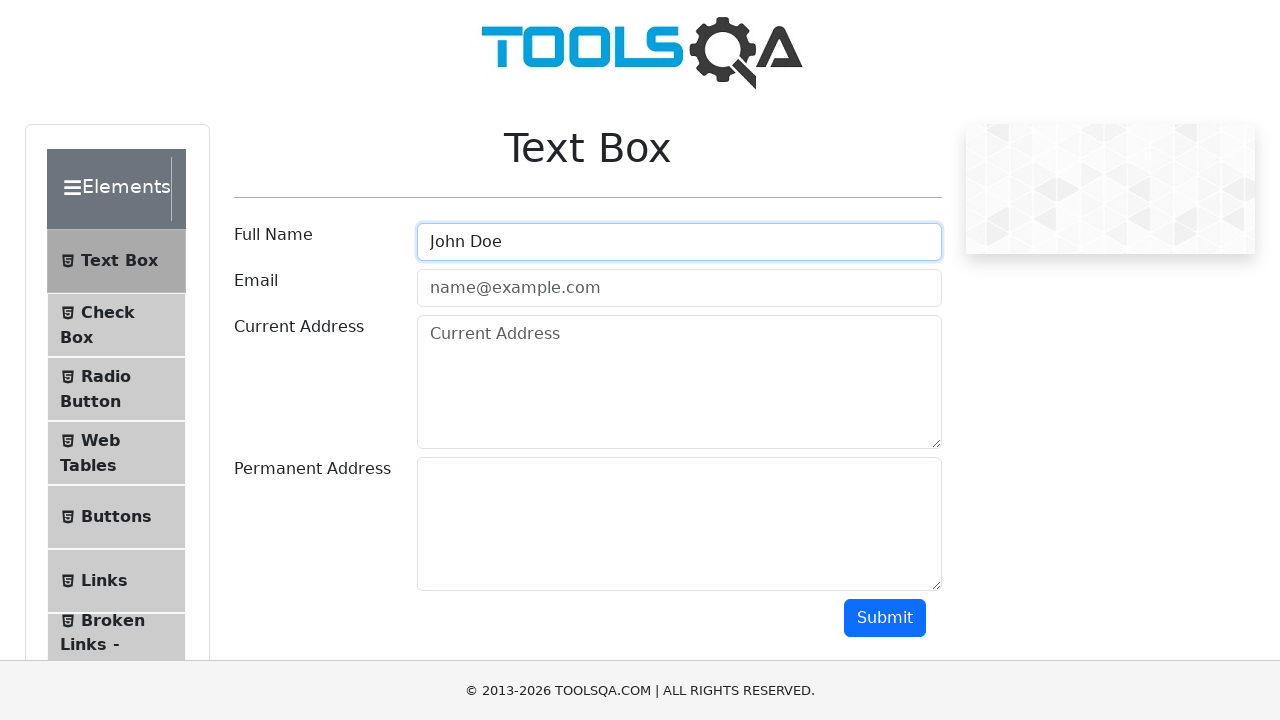

Filled userEmail field with 'john.doe@example.com' on #userEmail
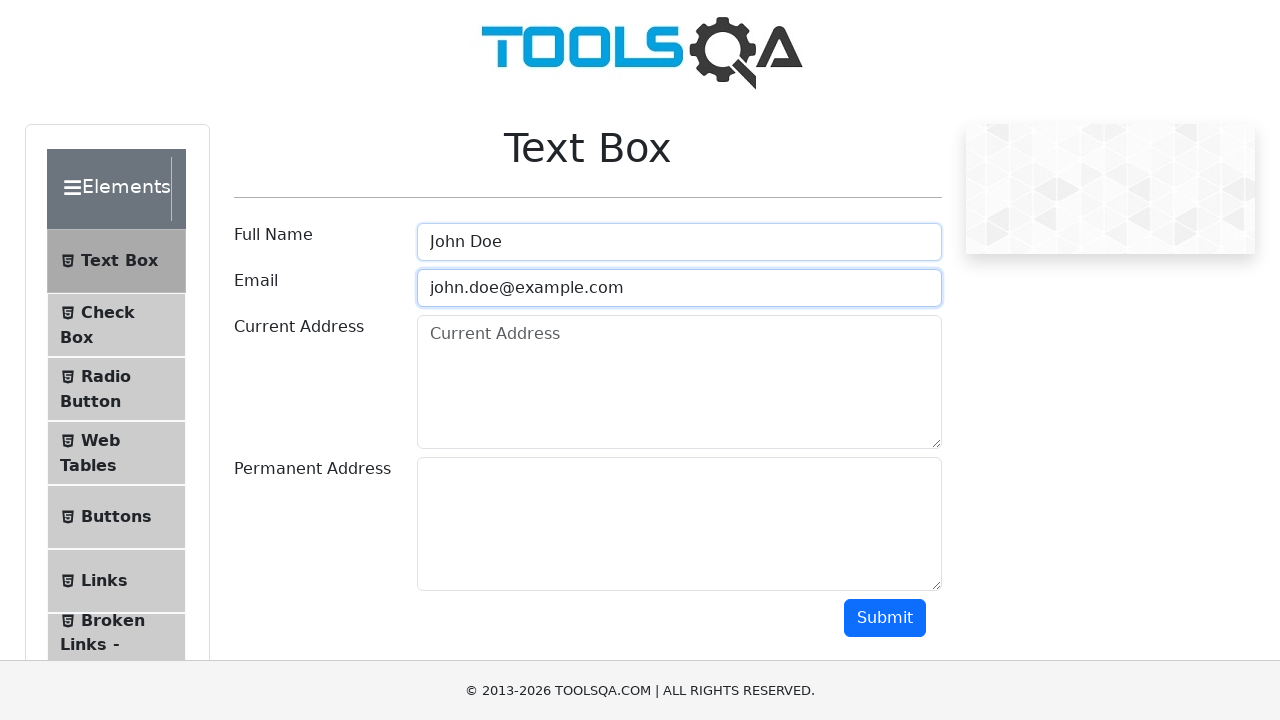

Filled currentAddress field with '123 Main Street' on #currentAddress
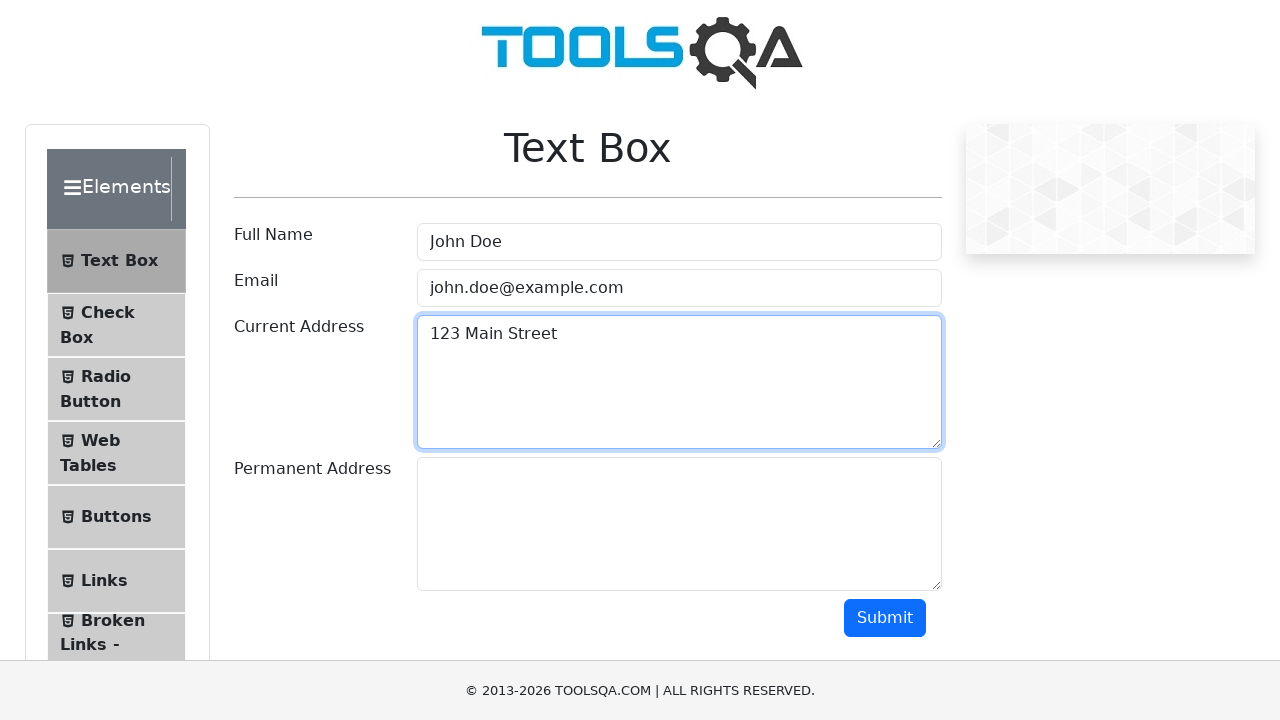

Filled permanentAddress field with '456 Oak Avenue' on #permanentAddress
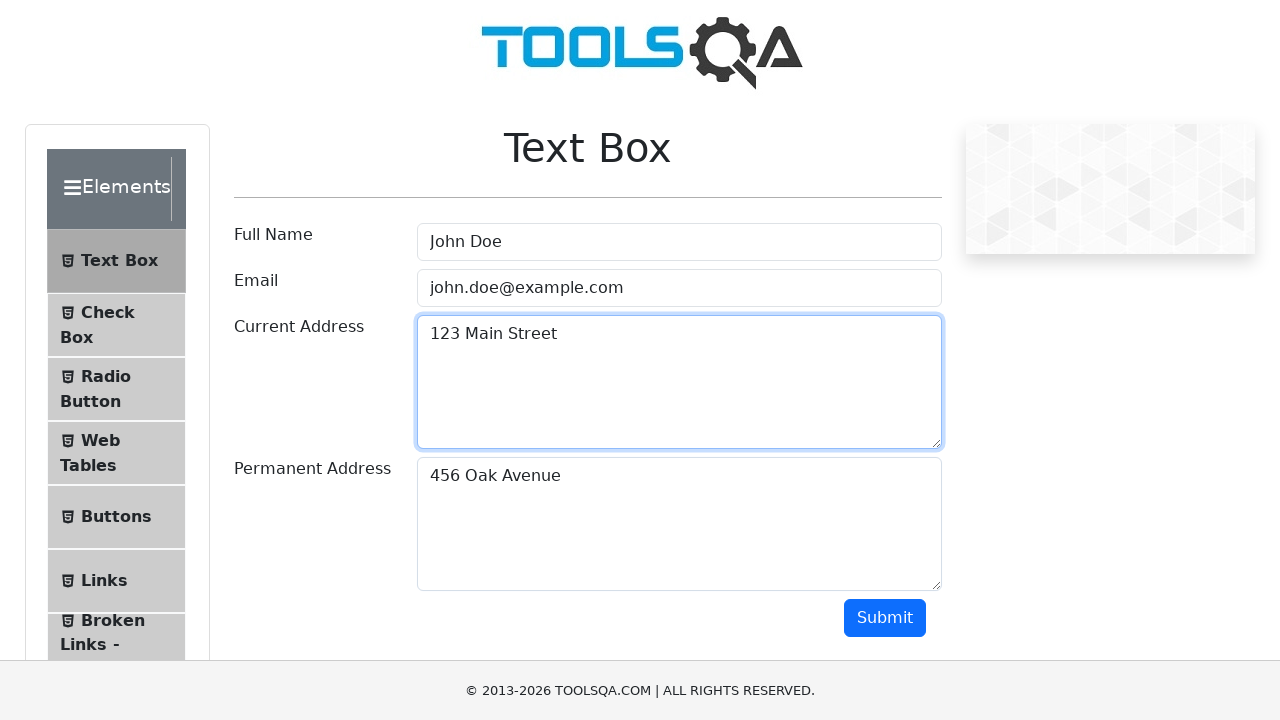

Clicked submit button to submit the form at (885, 618) on #submit
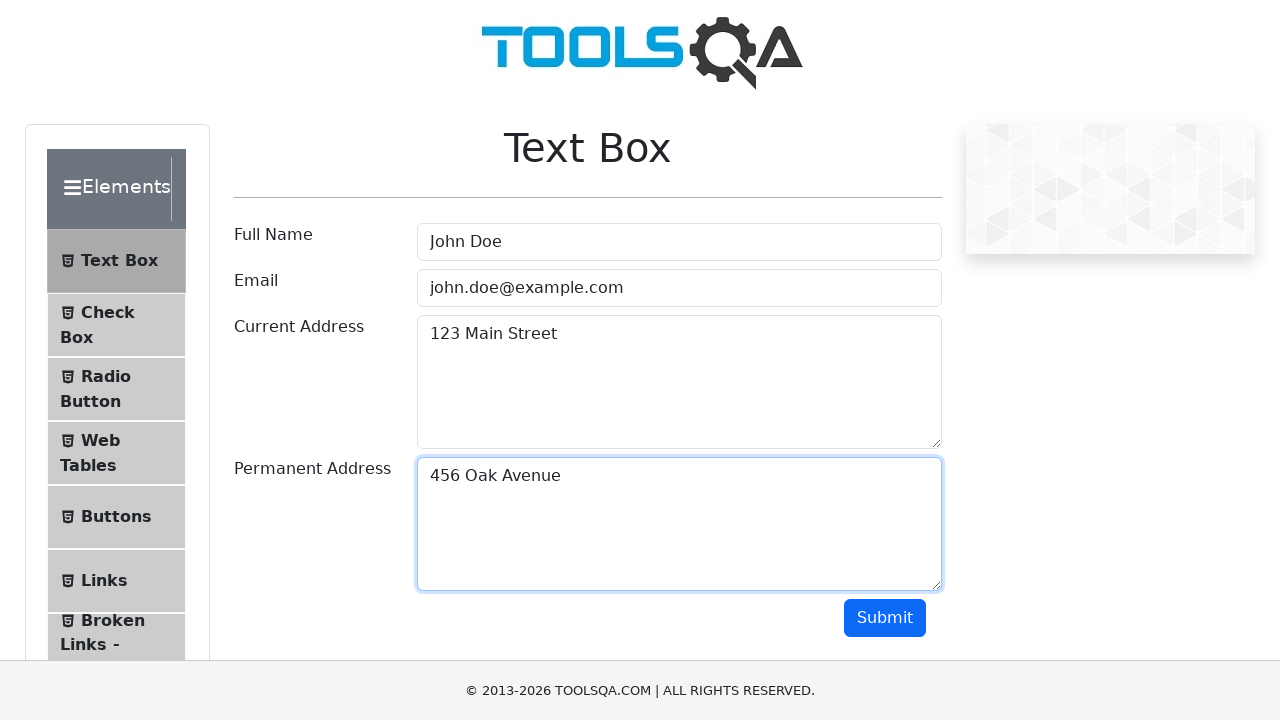

Verified submitted data is displayed in output section
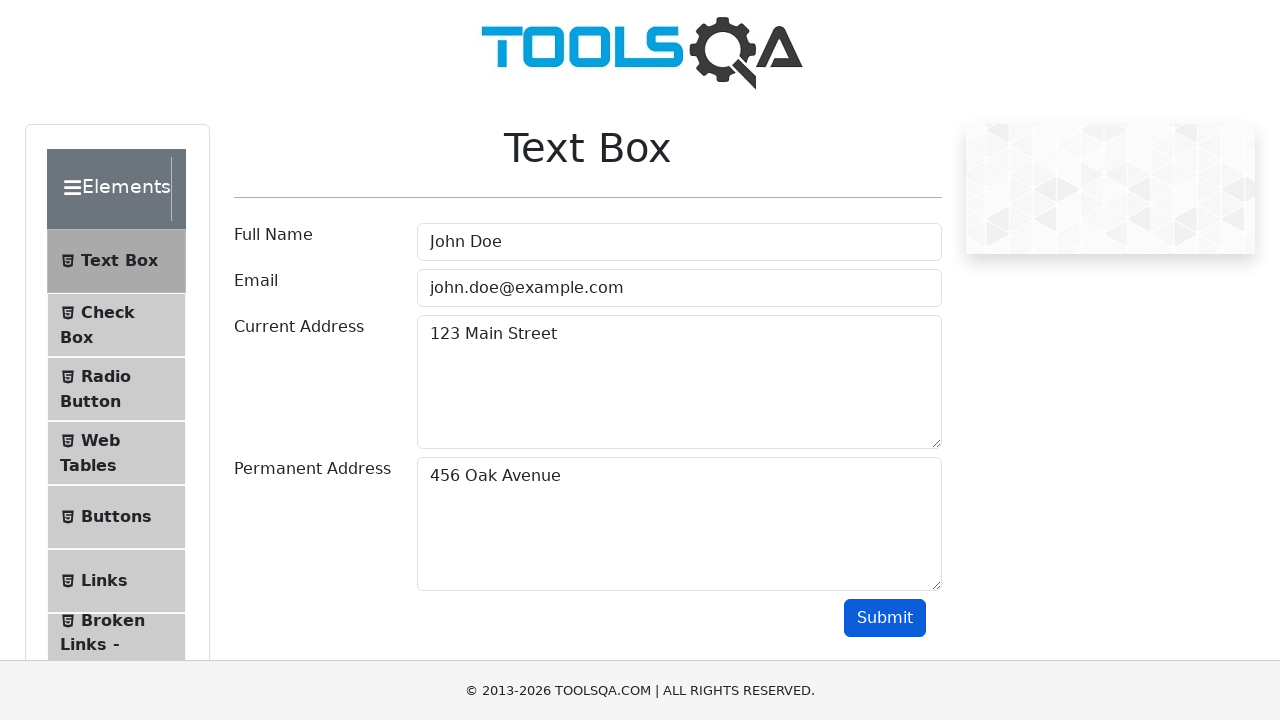

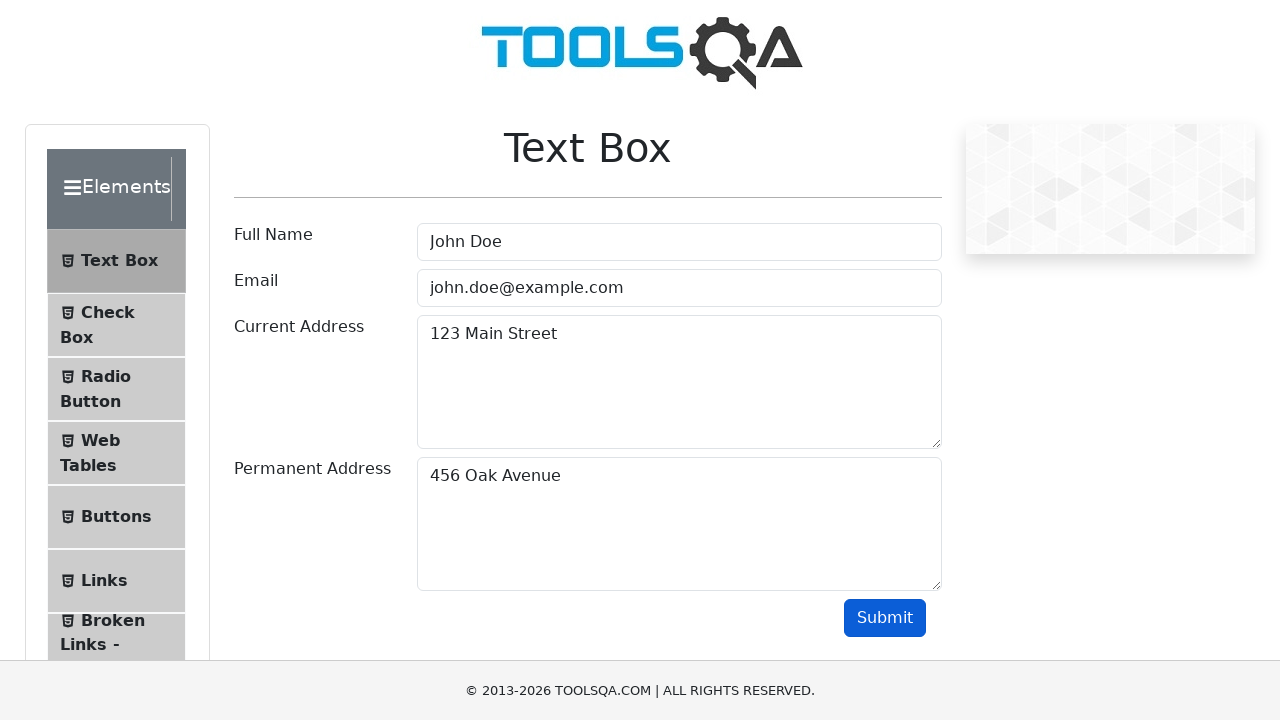